Tests drag and drop functionality using click, hold, move, and release actions to swap element A with element B

Starting URL: https://the-internet.herokuapp.com/drag_and_drop

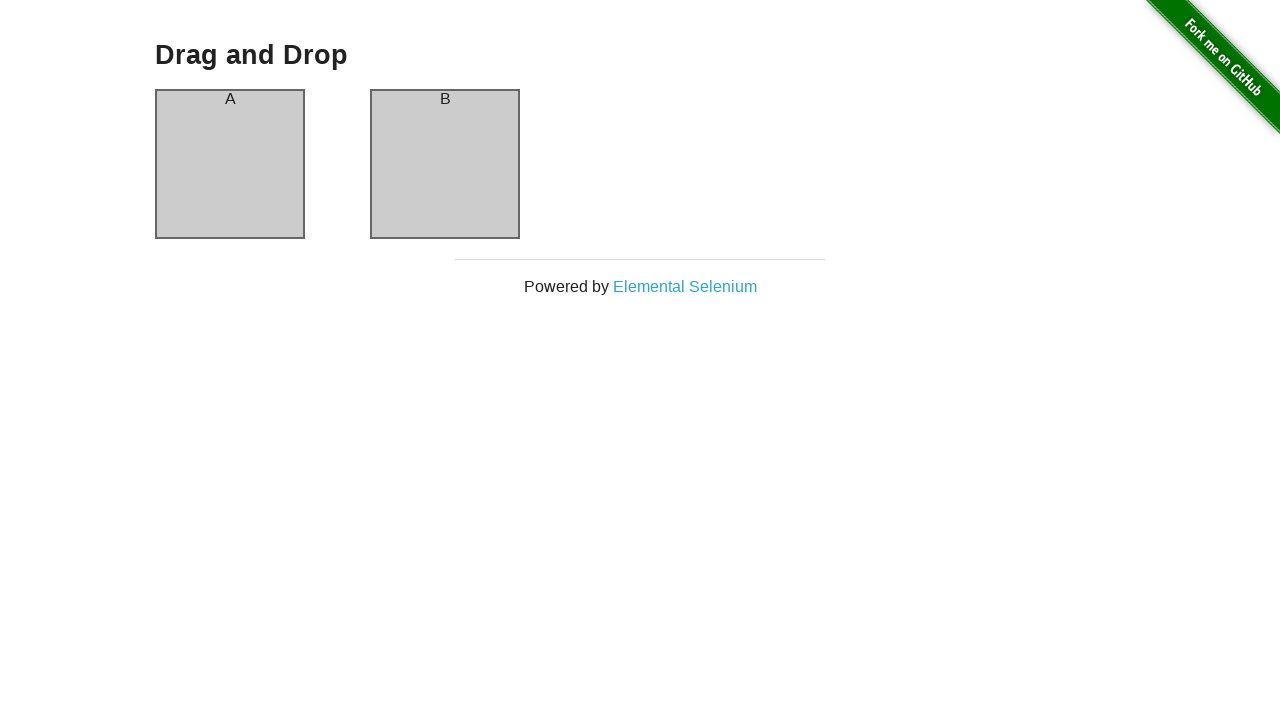

Waited for column A element to be present
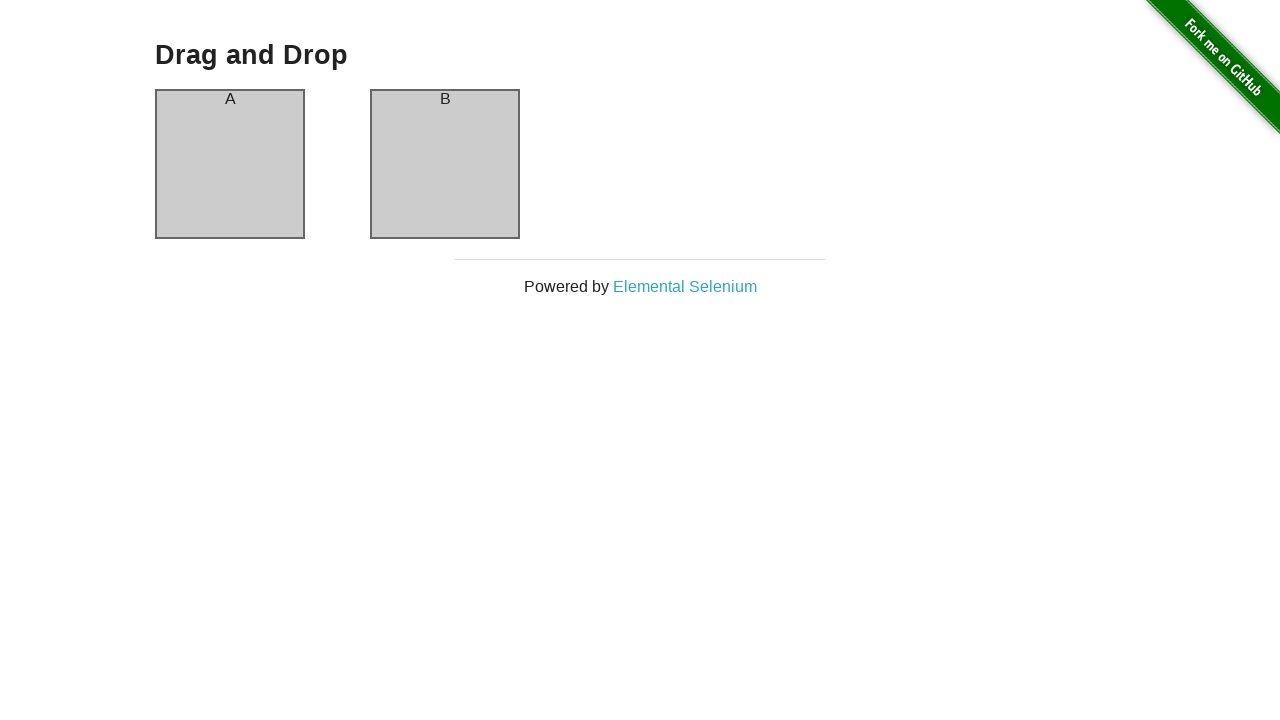

Verified column A contains text 'A'
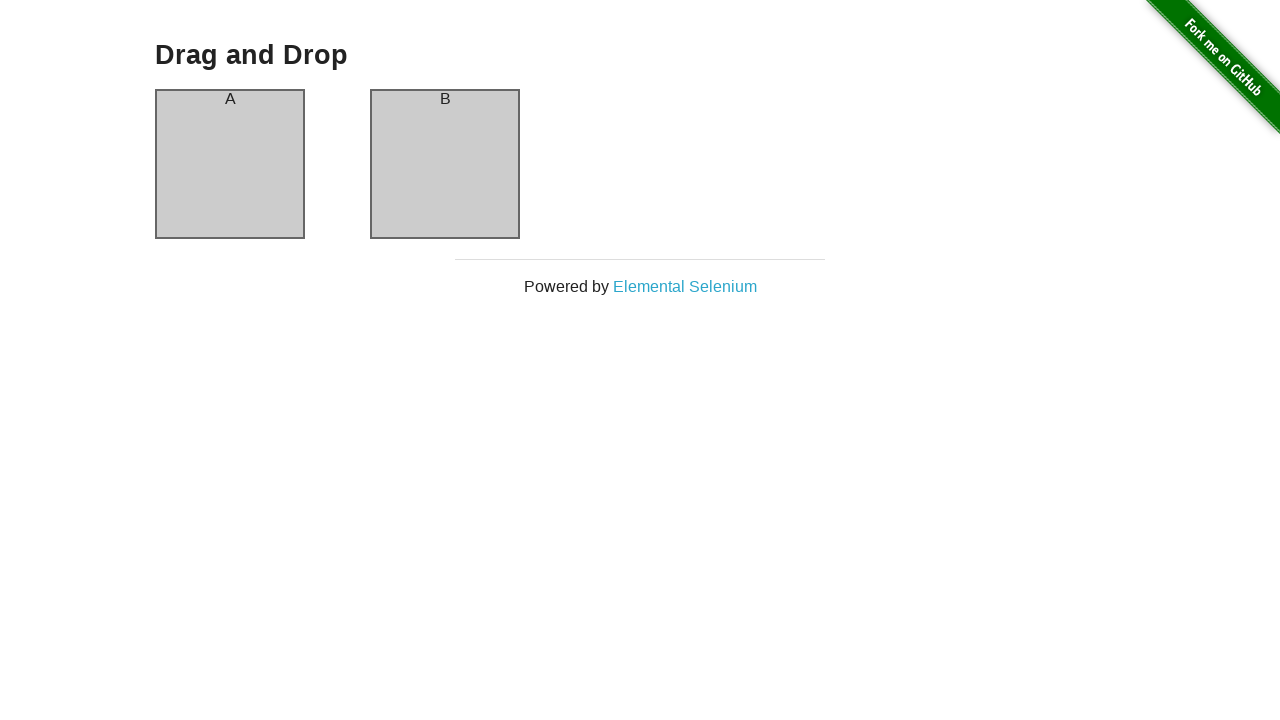

Verified column B contains text 'B'
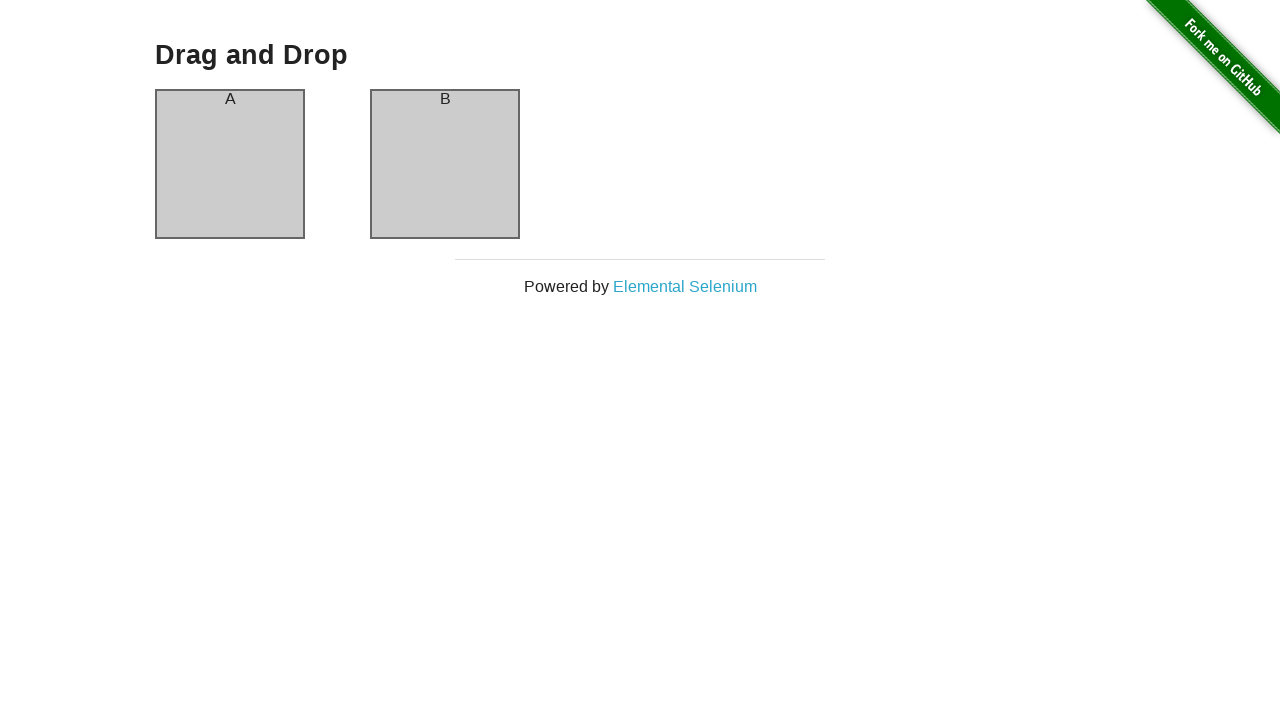

Dragged column A element to column B position at (445, 164)
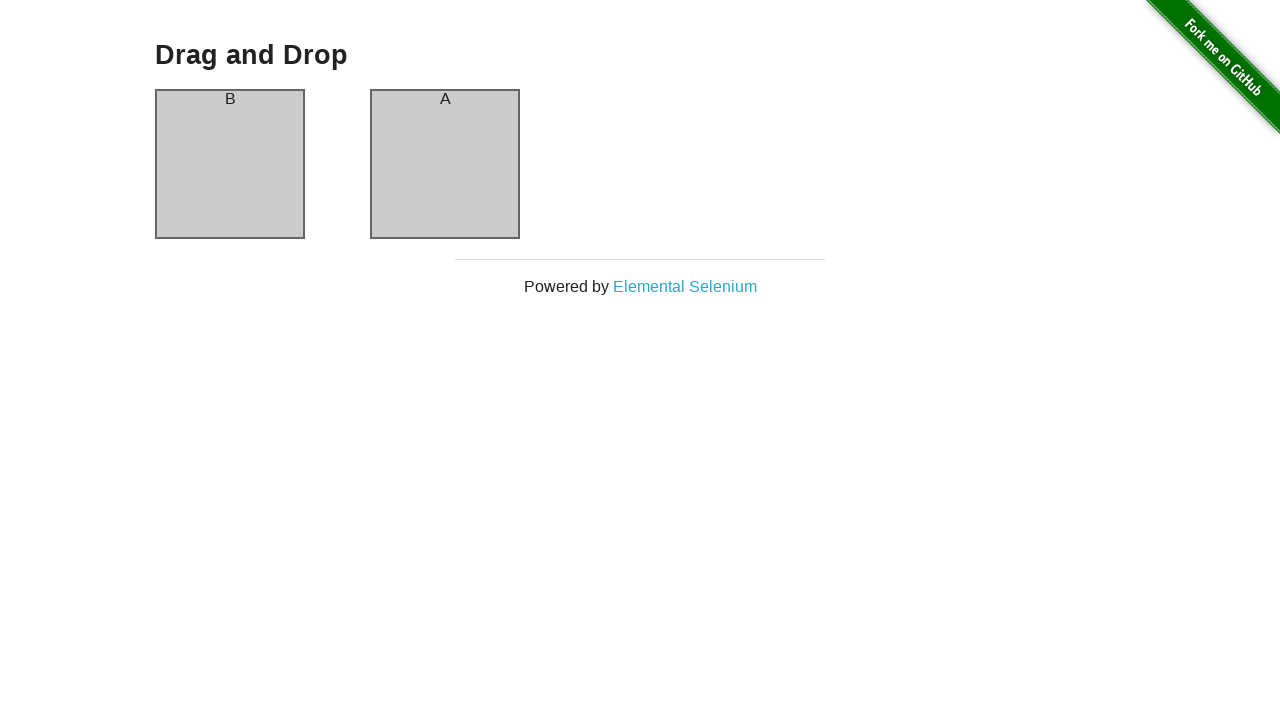

Waited 500ms for drag and drop animation to complete
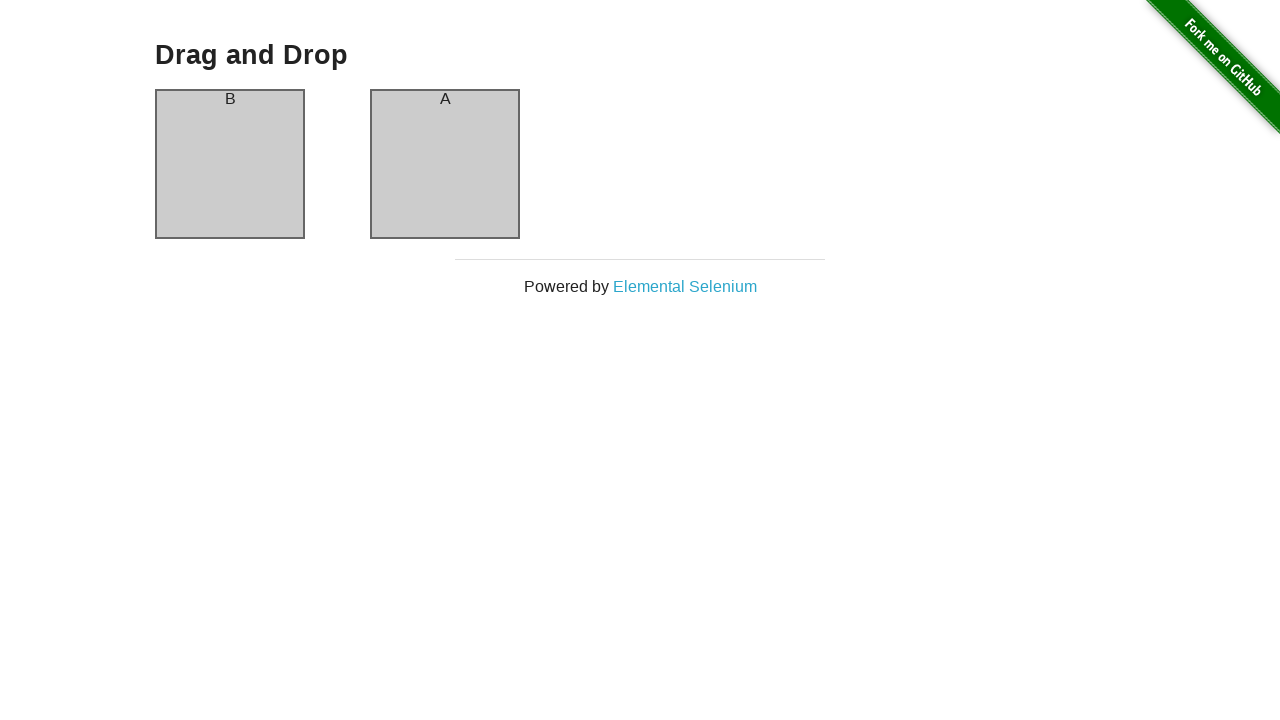

Verified column A now contains text 'B' after swap
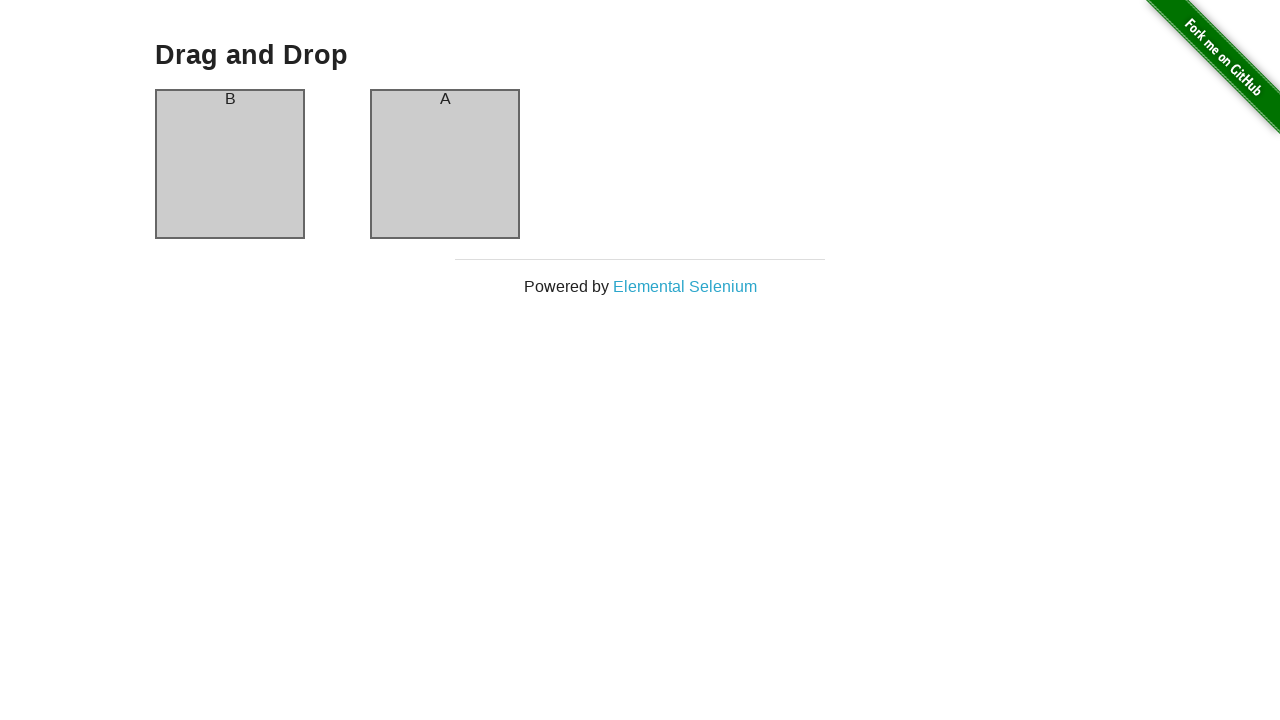

Verified column B now contains text 'A' after swap
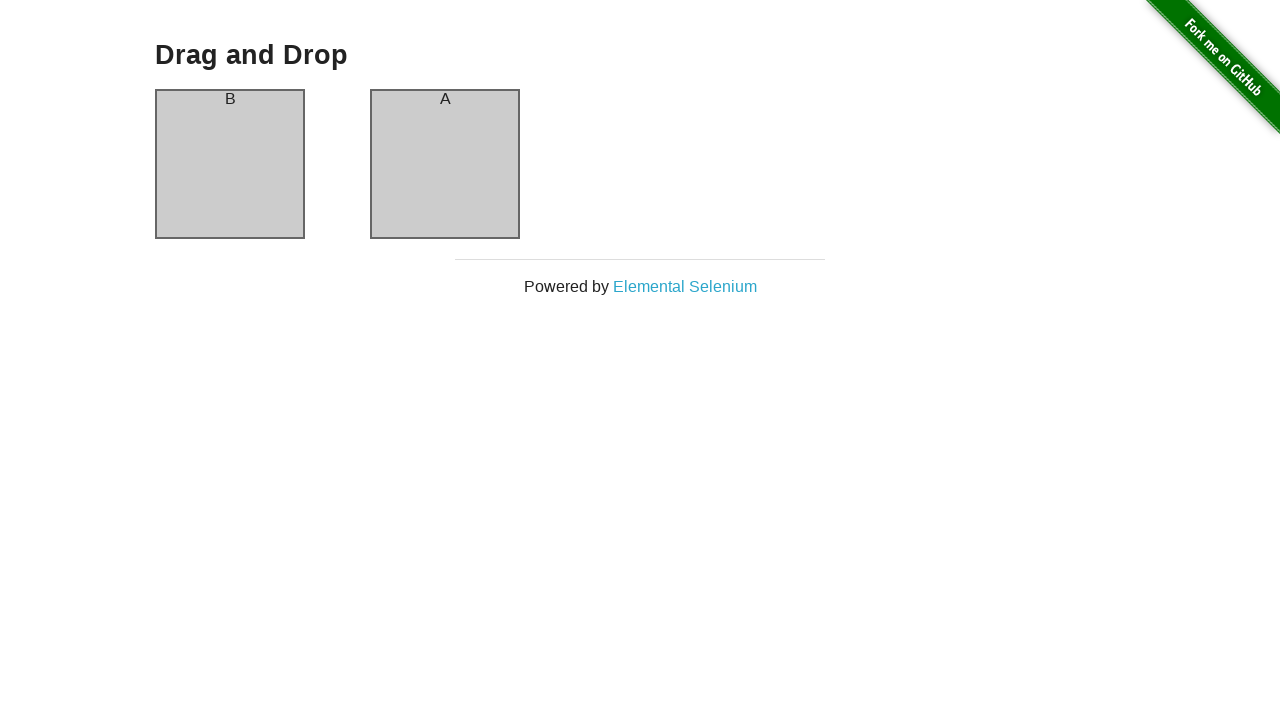

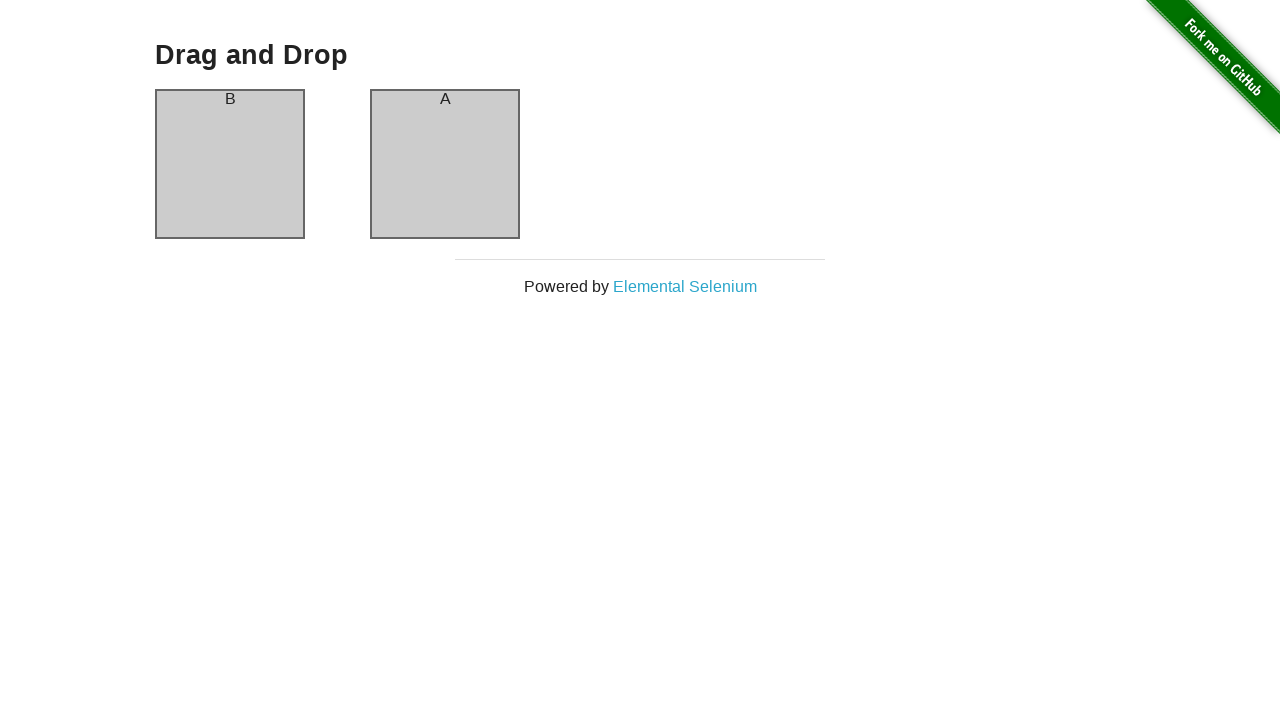